Tests a multi-step form interaction by clicking a link with a mathematically calculated text value, then filling out a form with personal information (first name, last name, city, country) and submitting it.

Starting URL: http://suninjuly.github.io/find_link_text

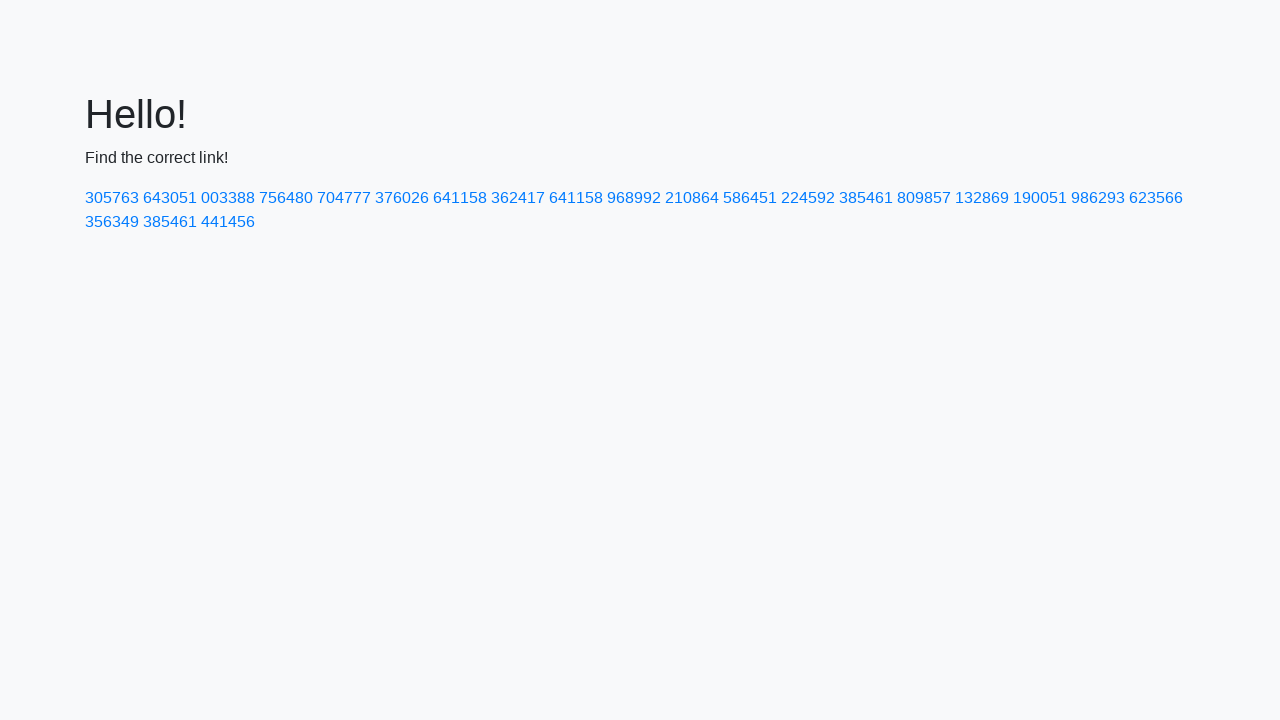

Clicked link with mathematically calculated text value (224592) at (808, 198) on text=224592
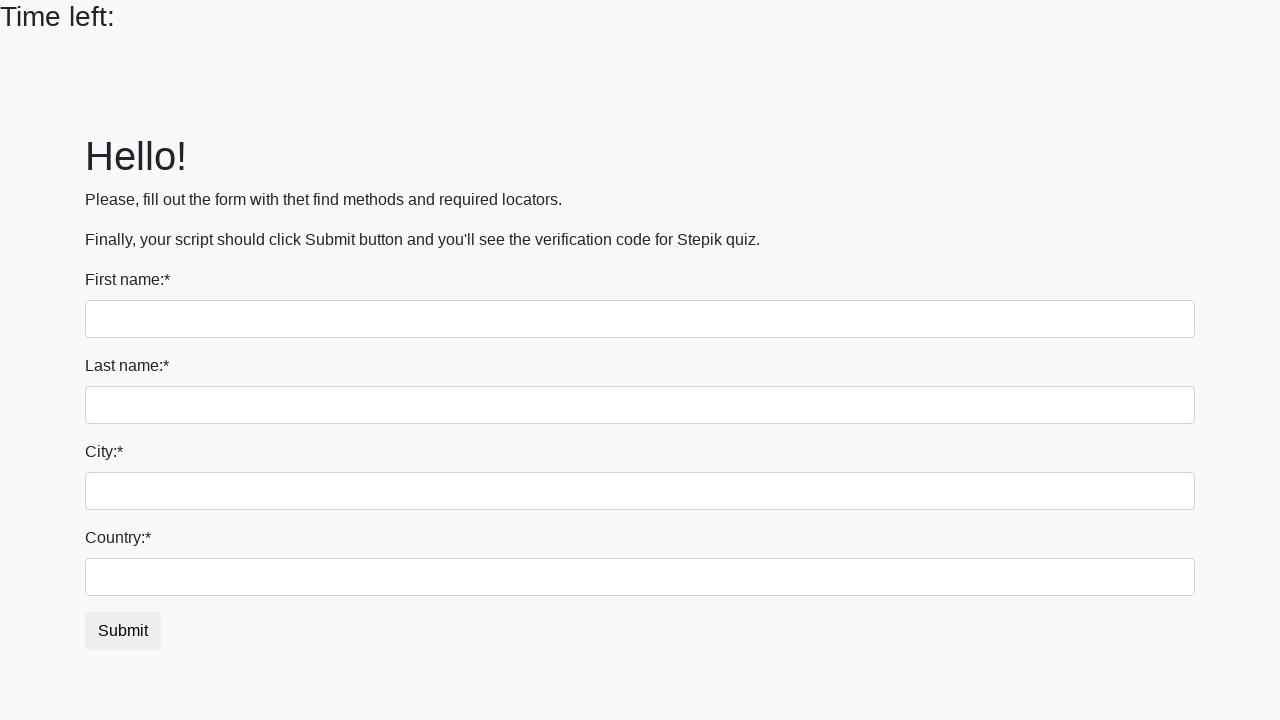

Filled first name field with 'Ivan' on input
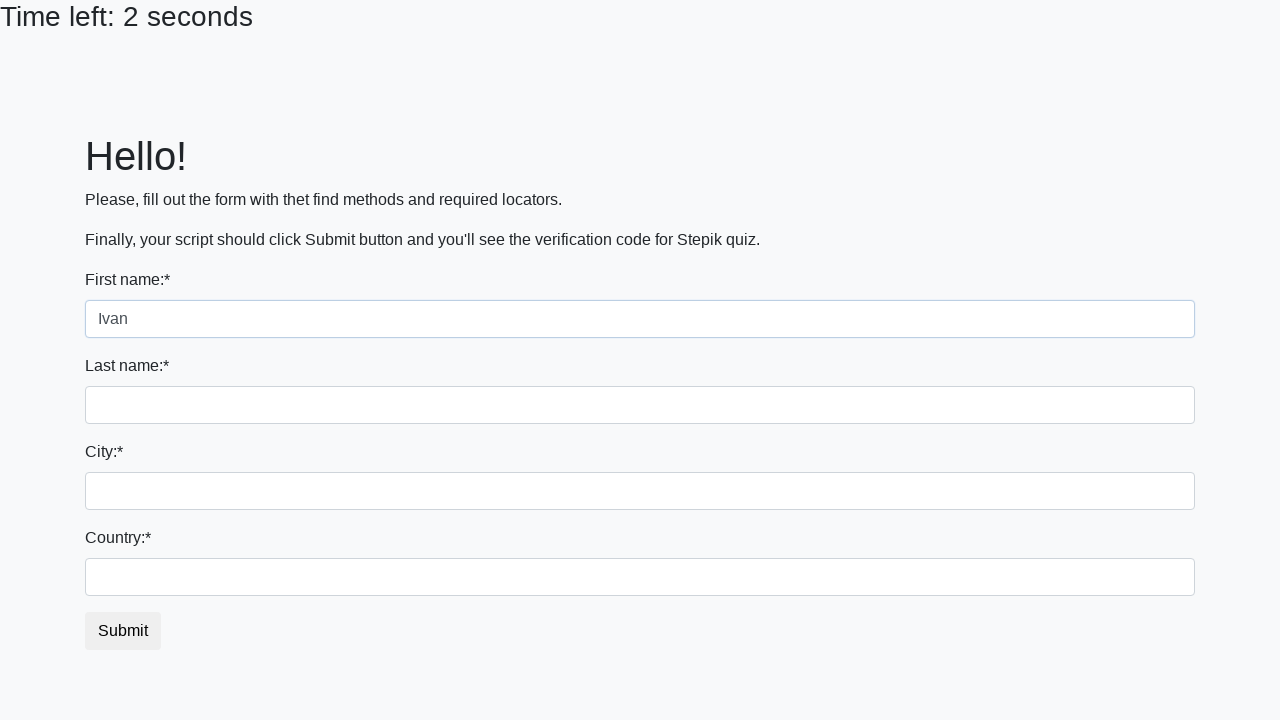

Filled last name field with 'Petrov' on input[name='last_name']
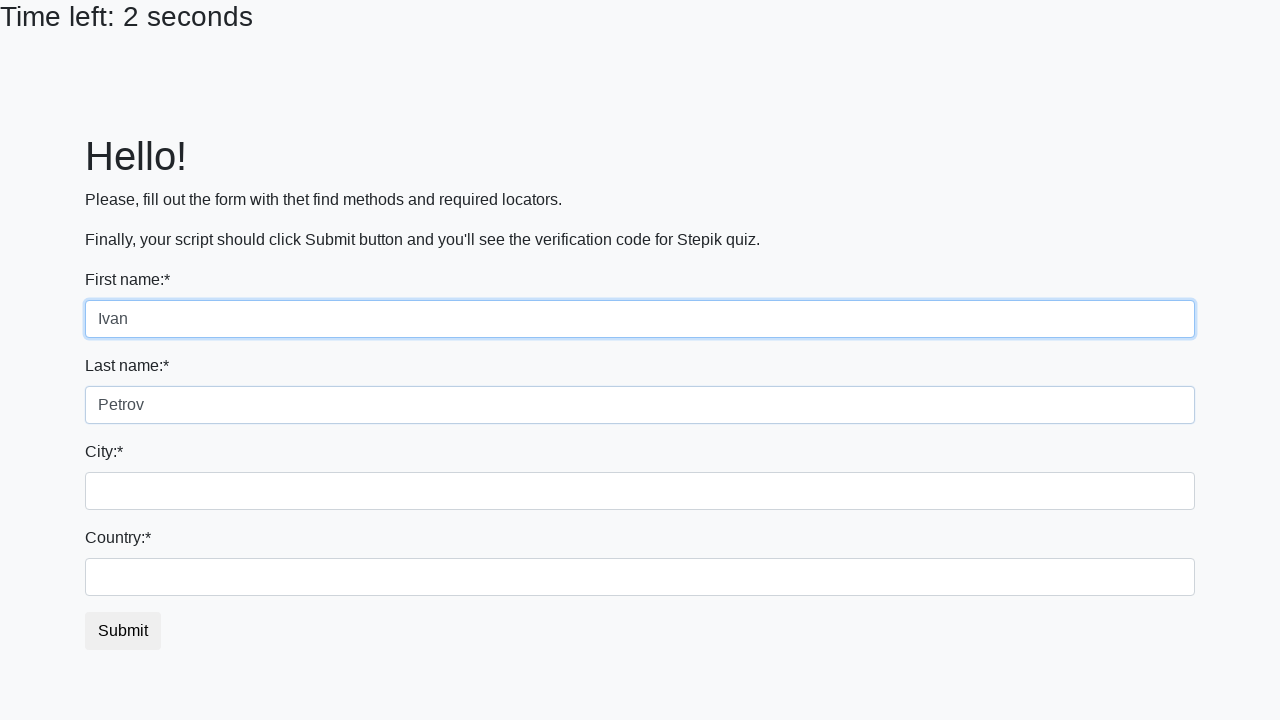

Filled city field with 'Smolensk' on .form-control.city
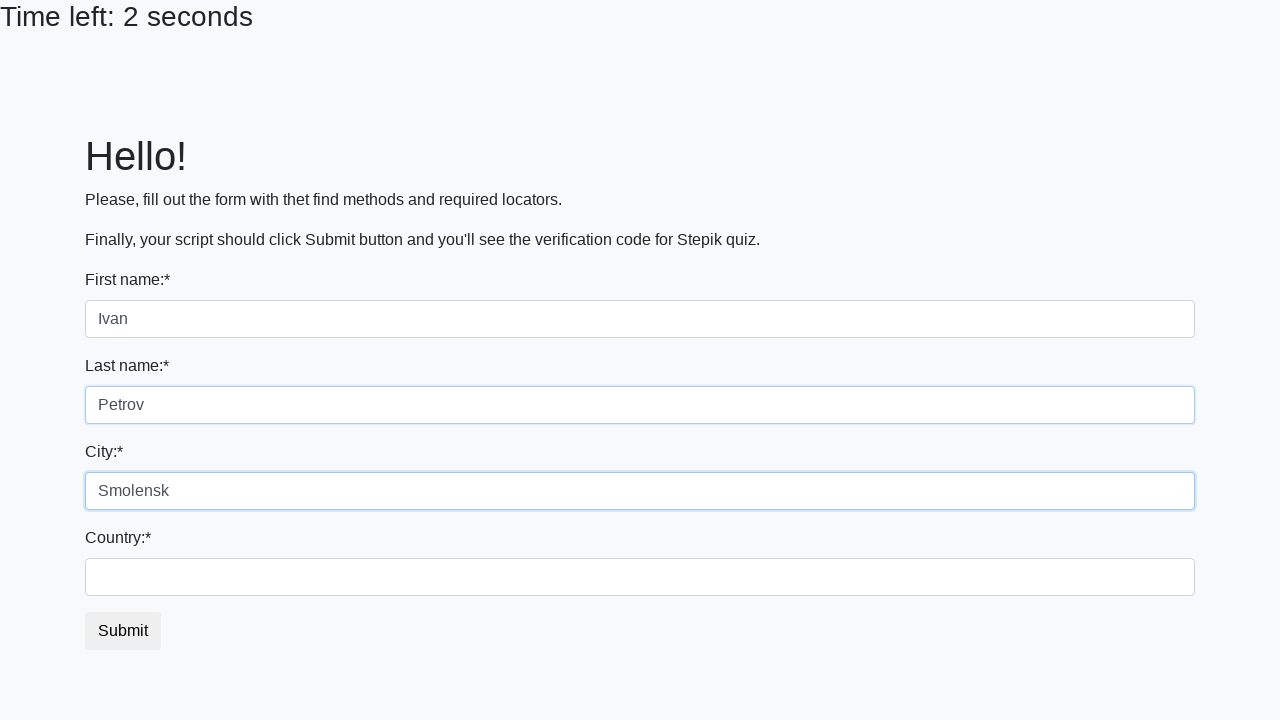

Filled country field with 'Russia' on #country
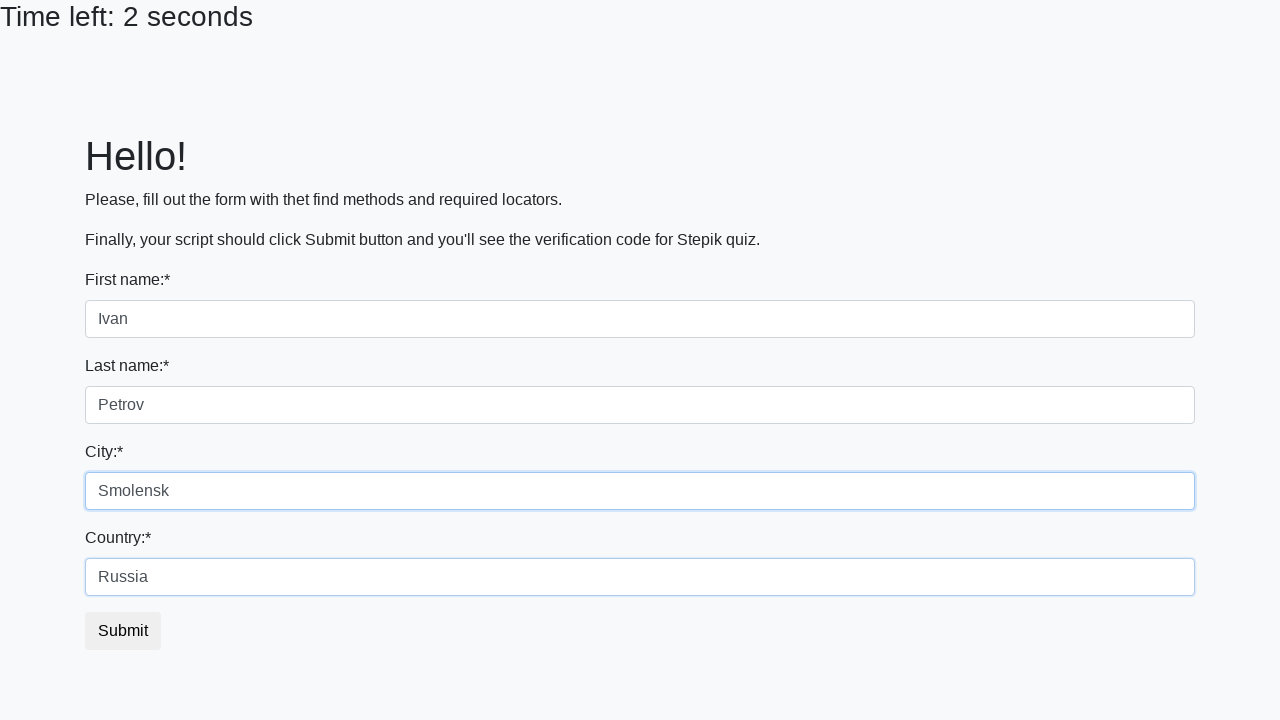

Clicked submit button to complete form submission at (123, 631) on button.btn
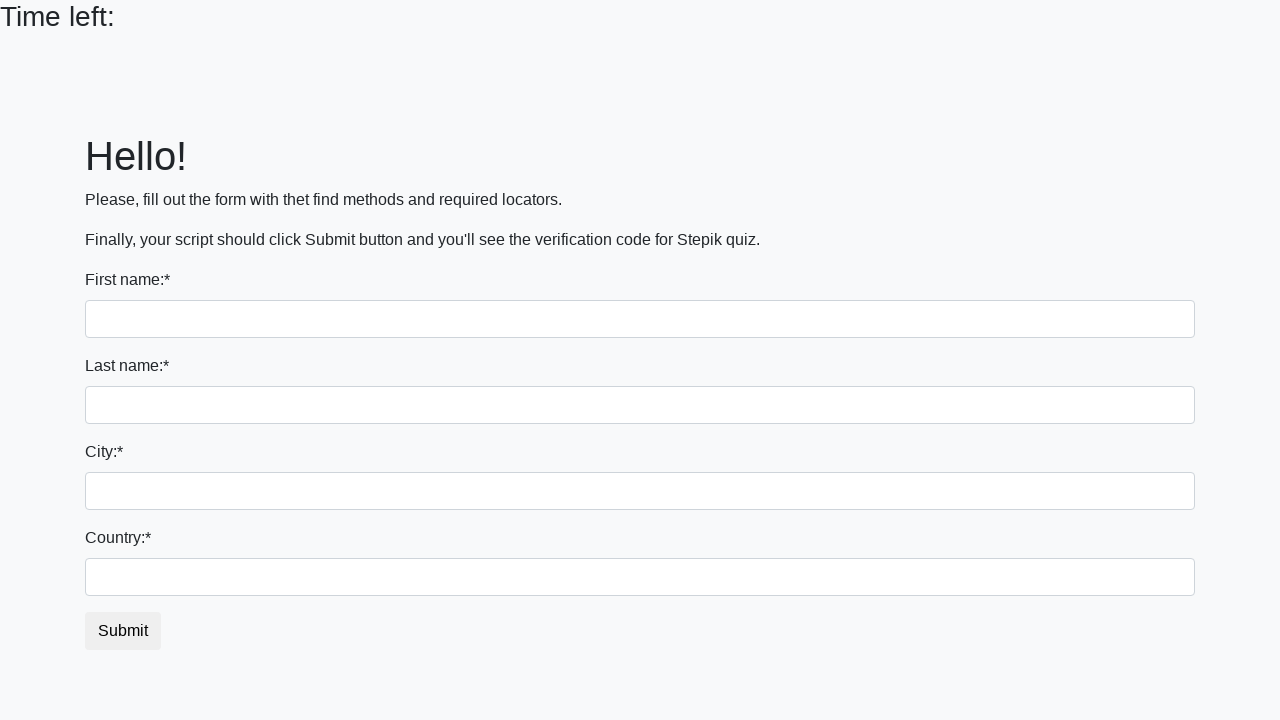

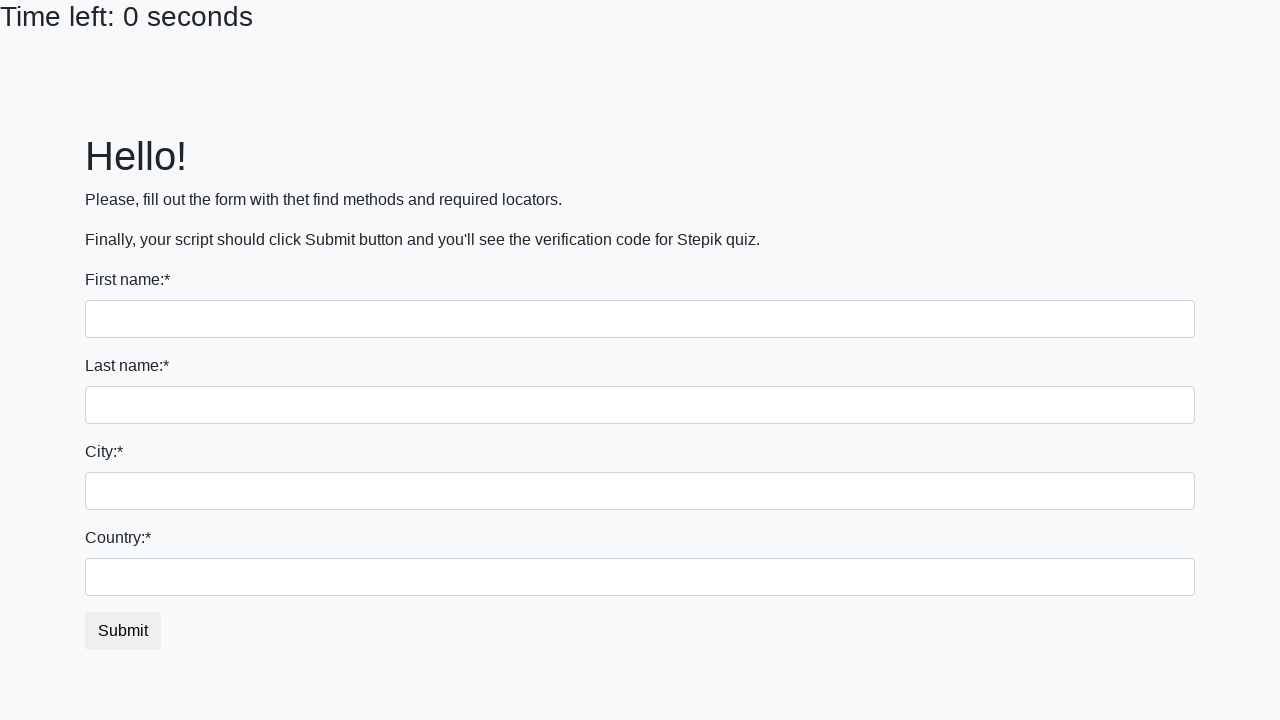